Tests filling an input field by finding it using tagName selector

Starting URL: https://testeroprogramowania.github.io/selenium/basics.html

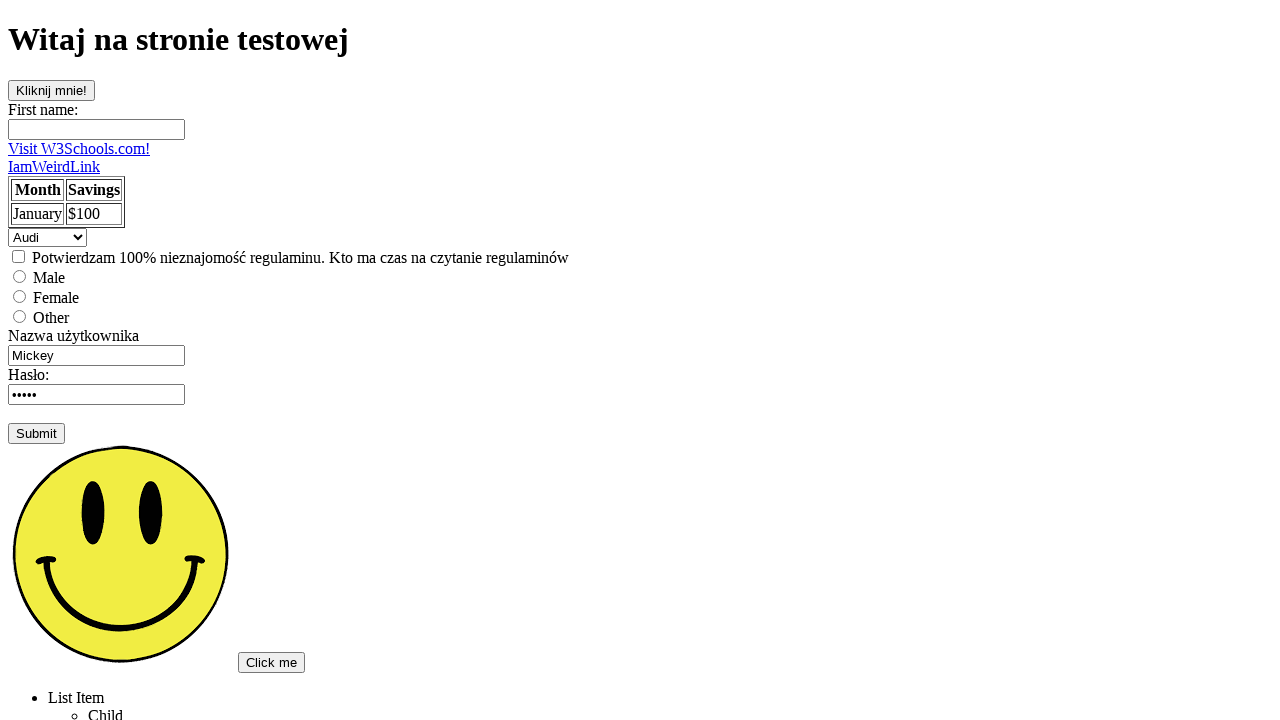

Filled first input field with 'piotrek' using tagName selector on input
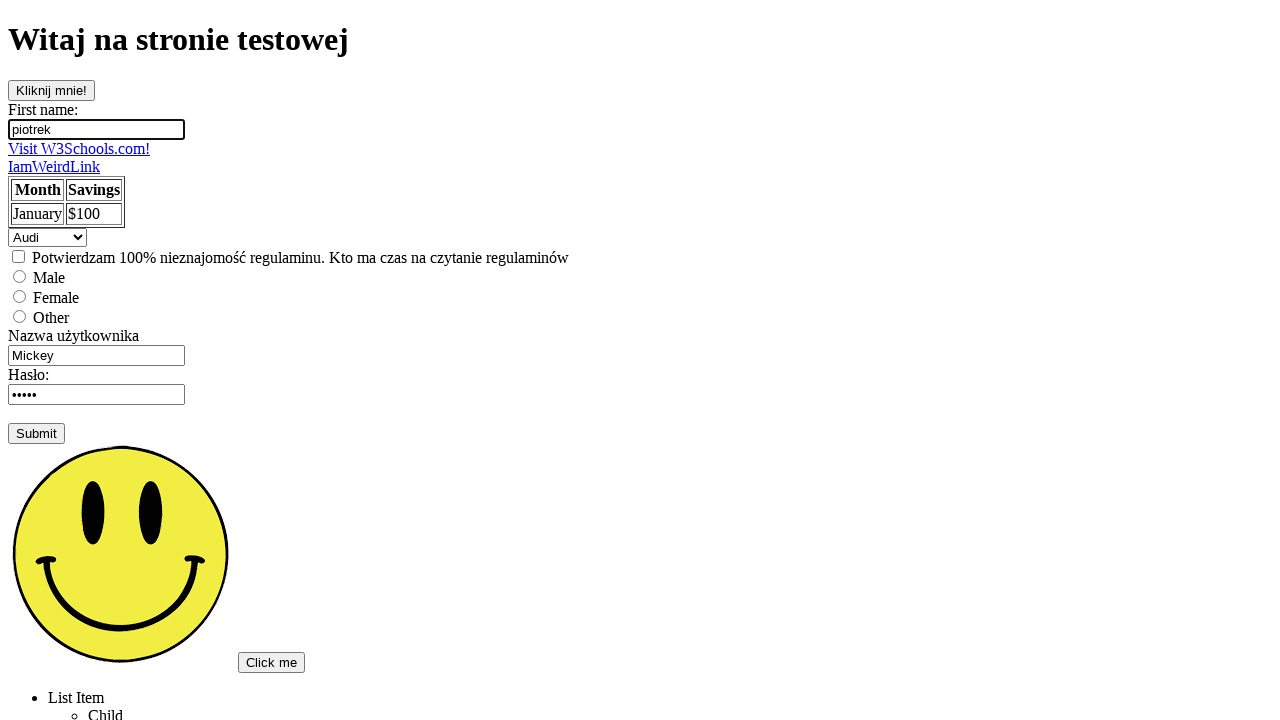

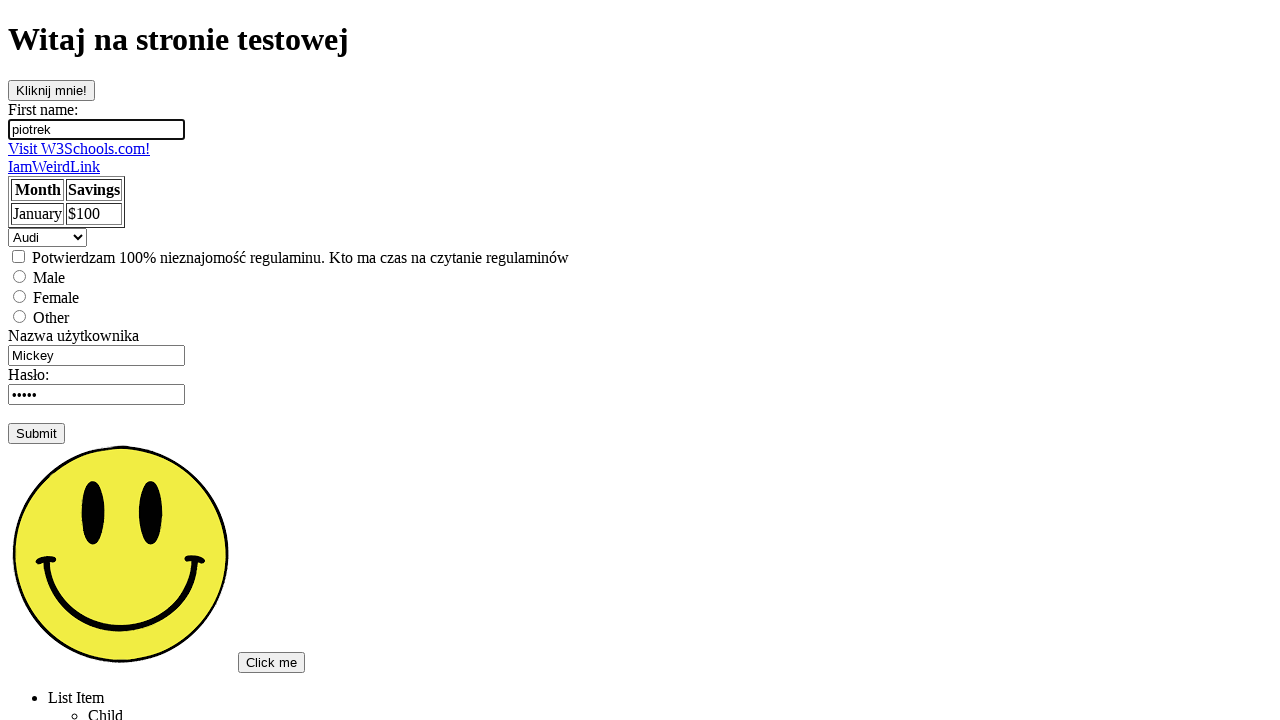